Tests tooltip functionality on jQuery UI demo page by switching to iframe and interacting with an input field that has a tooltip

Starting URL: https://jqueryui.com/tooltip/

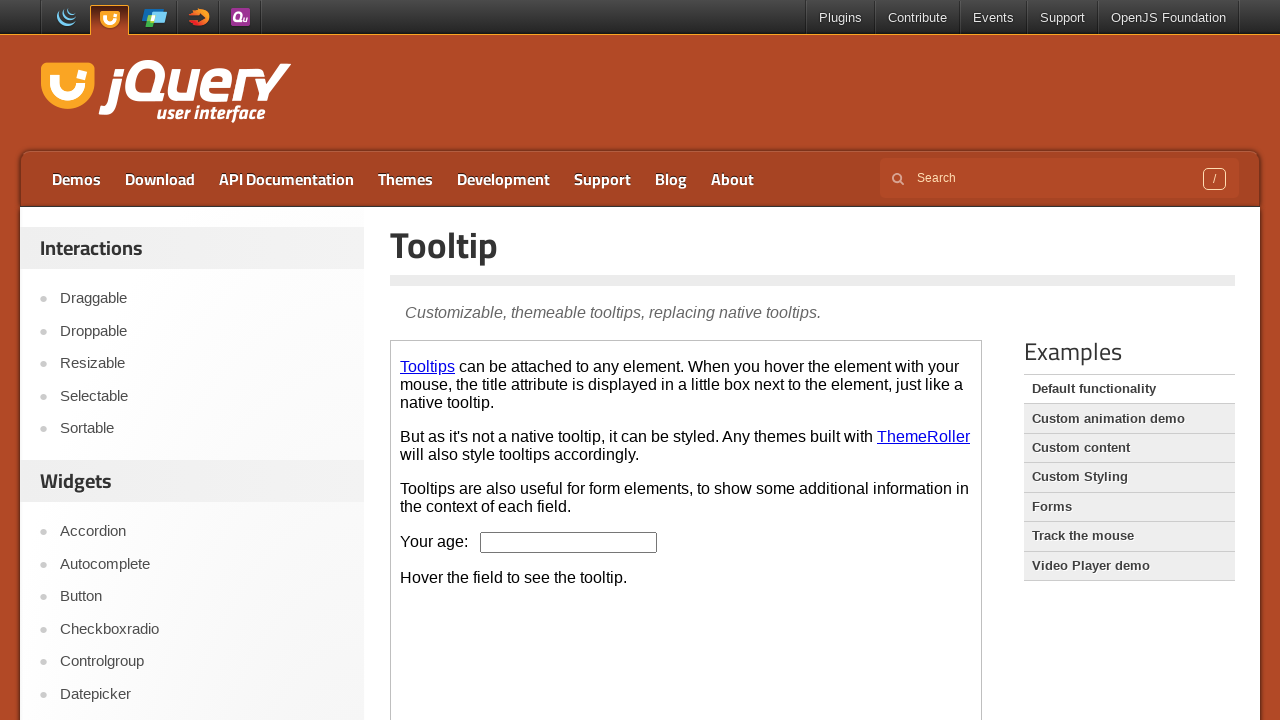

Located the first iframe containing the tooltip demo
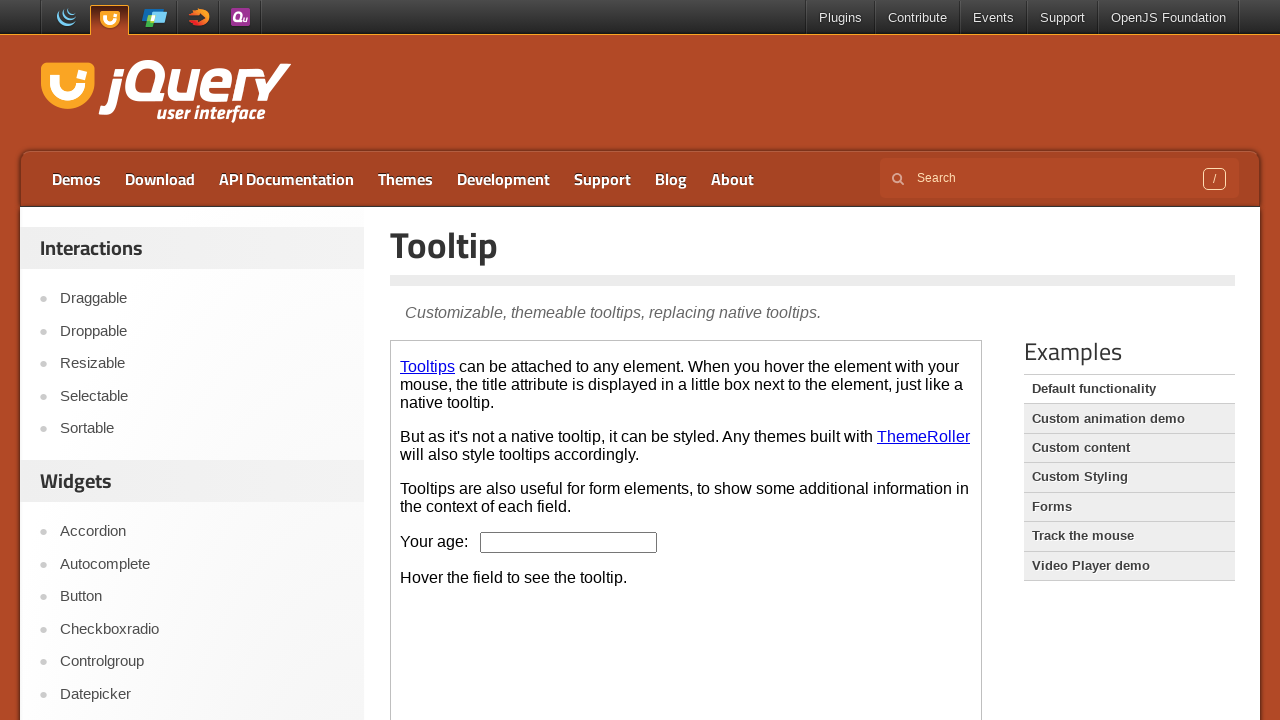

Set frame_page reference to the iframe
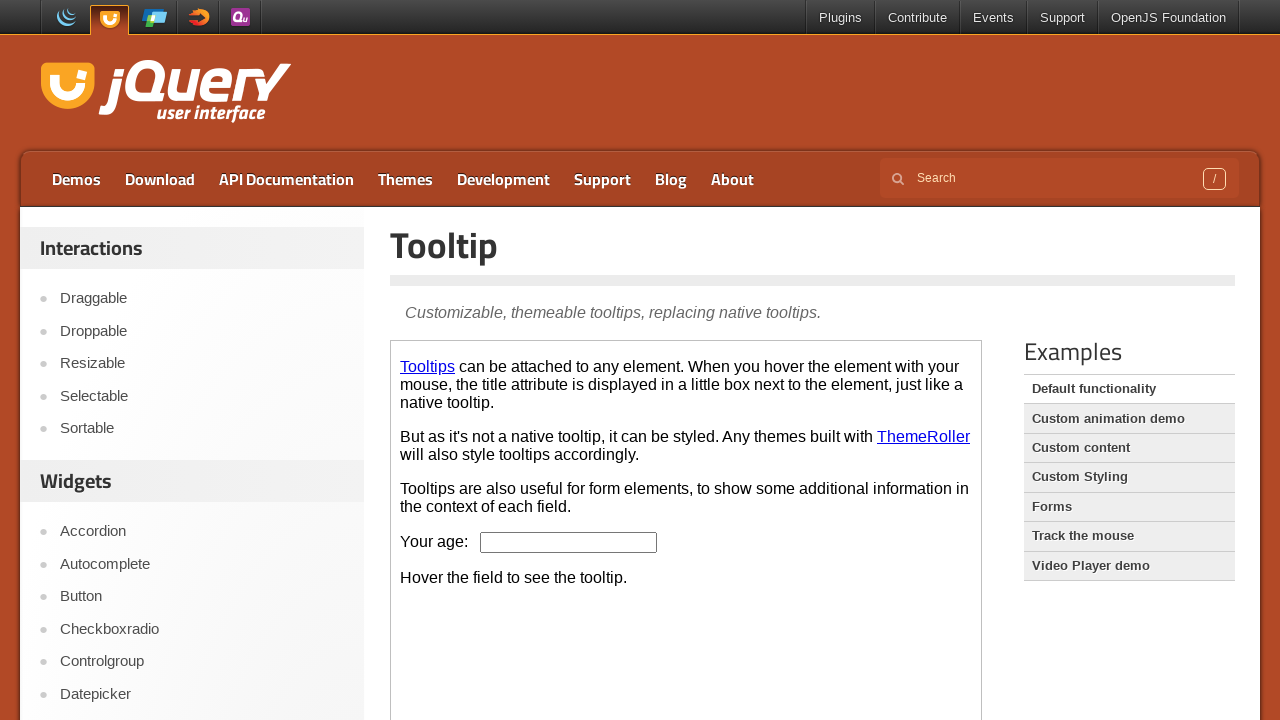

Located the age input field with id='age'
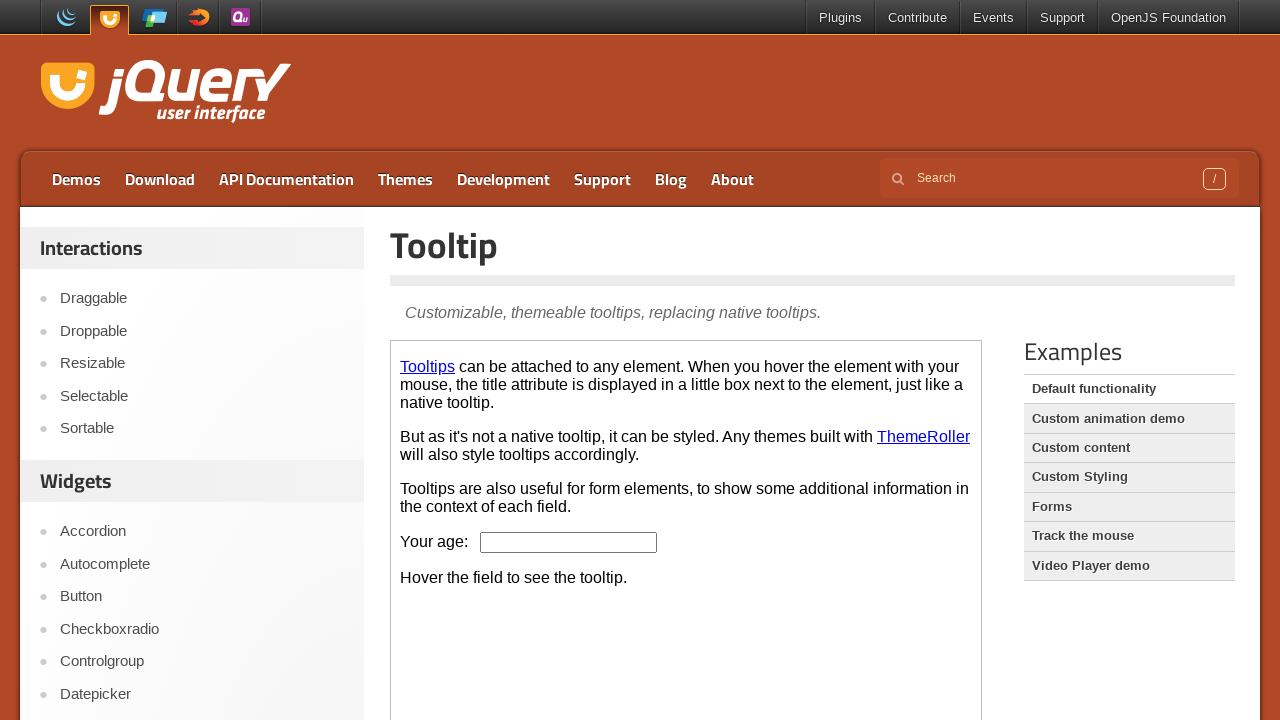

Age input field is ready and visible
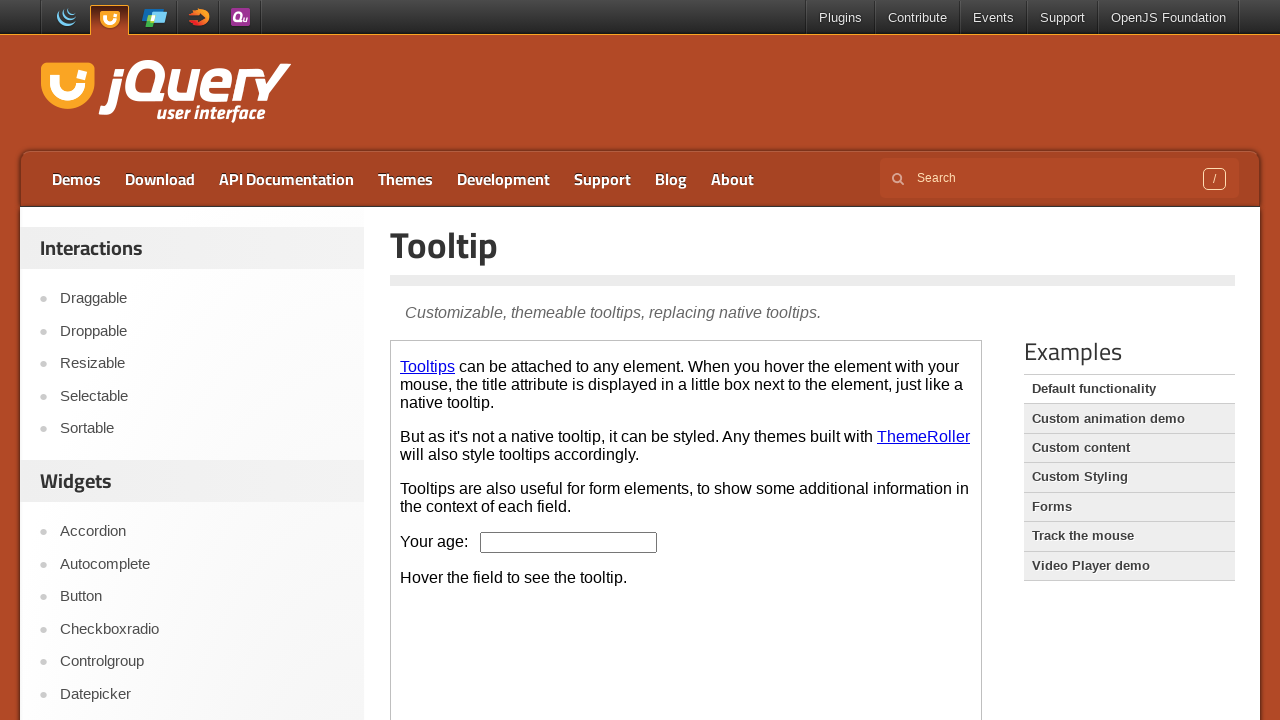

Hovered over the age input field to trigger tooltip display at (569, 542) on iframe >> nth=0 >> internal:control=enter-frame >> #age
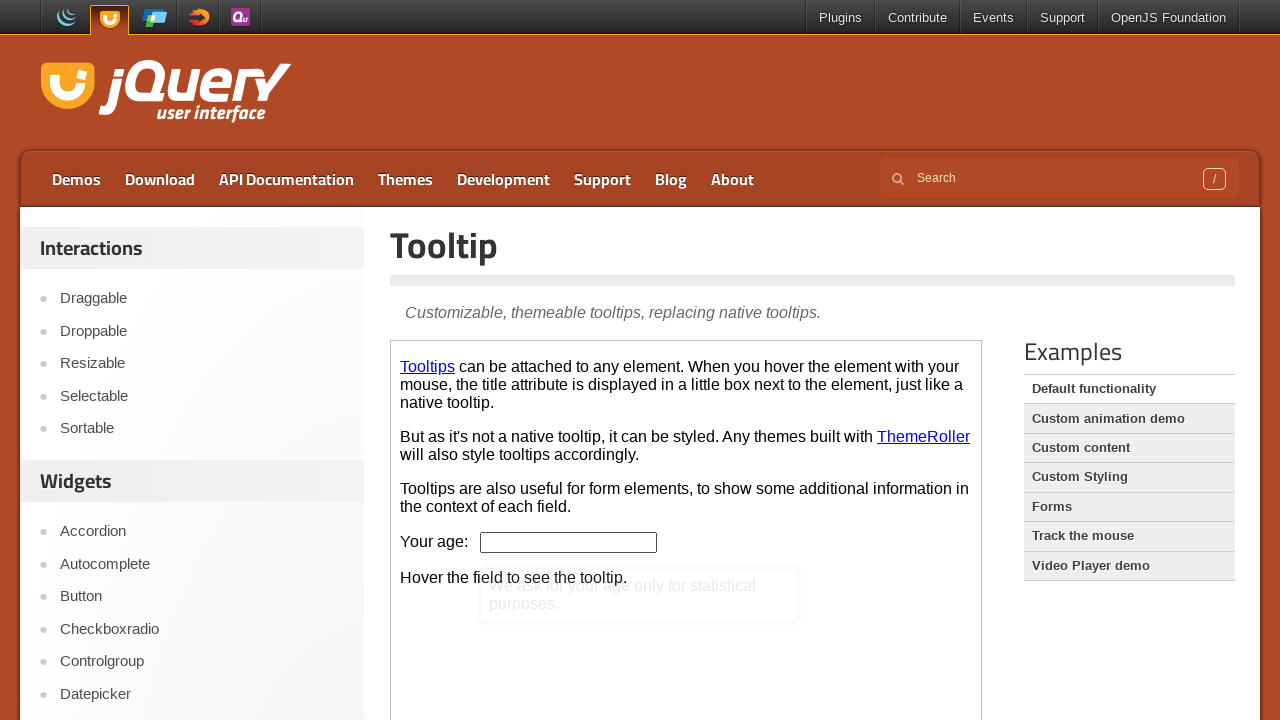

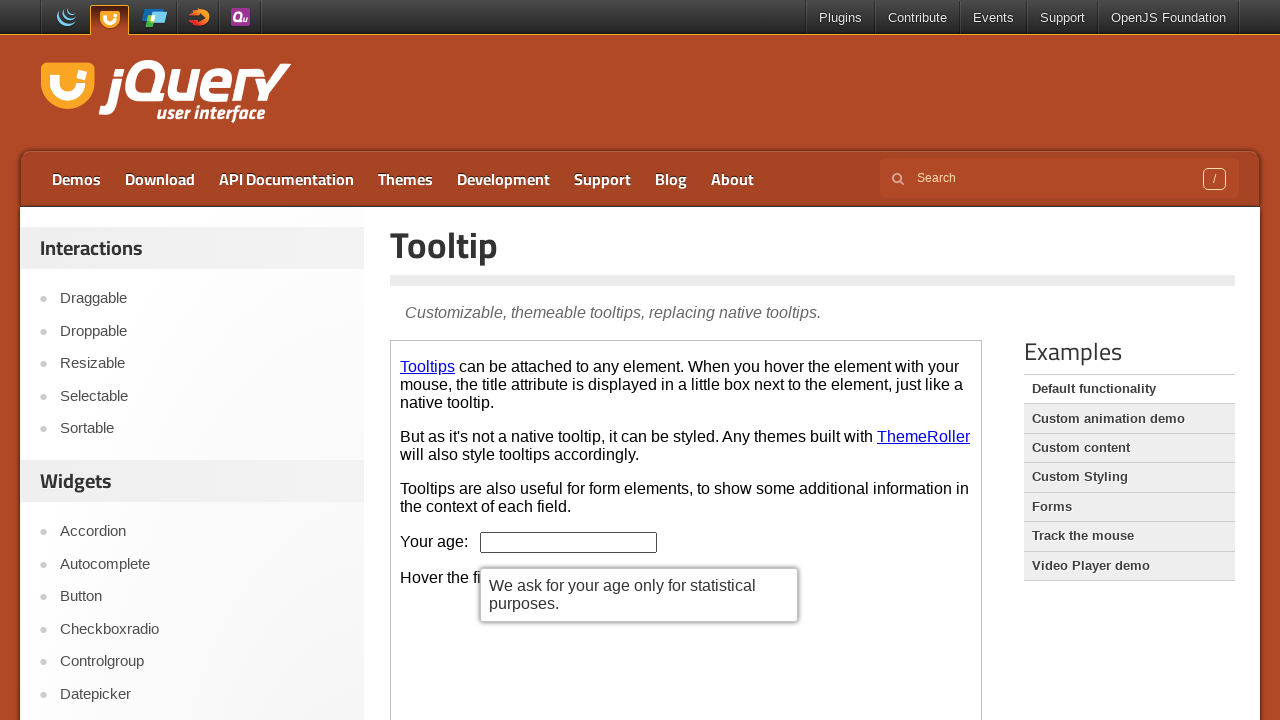